Tests job search functionality on ticjob.es by filling in a search query for Python jobs in Málaga and submitting the search form, then verifying results load.

Starting URL: https://ticjob.es

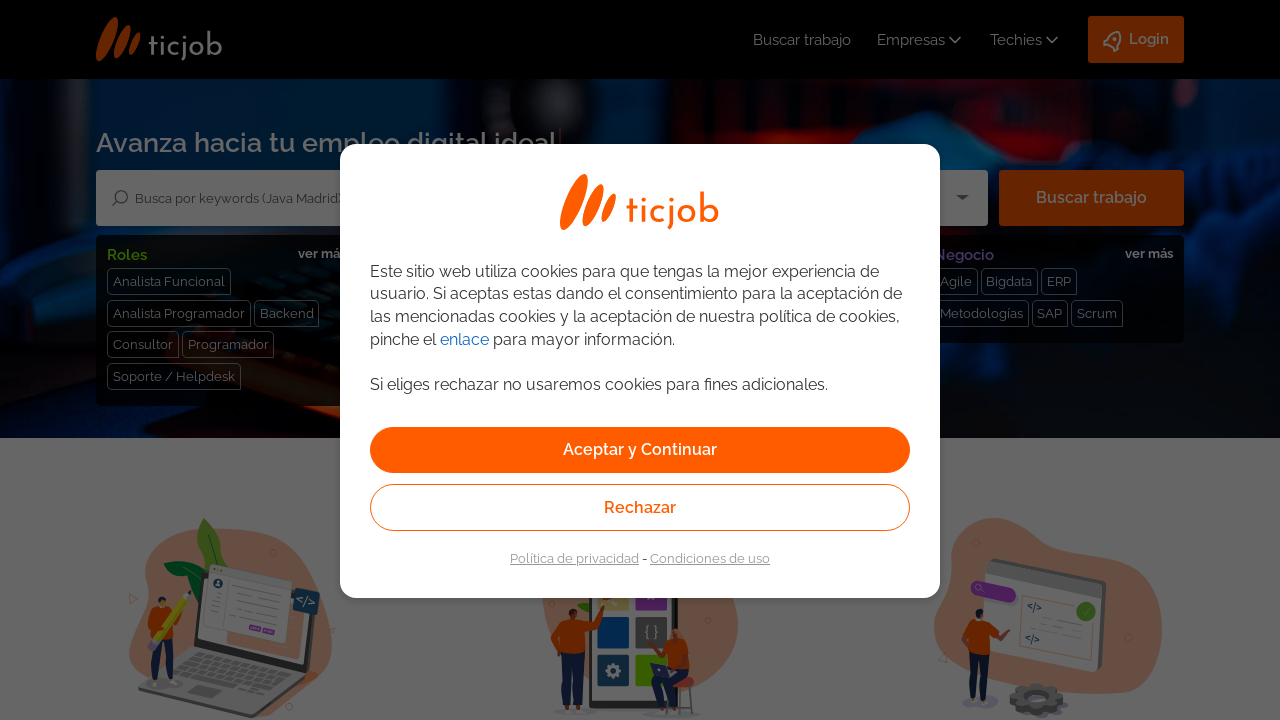

Filled search input with 'Python Málaga' on #keywords-input
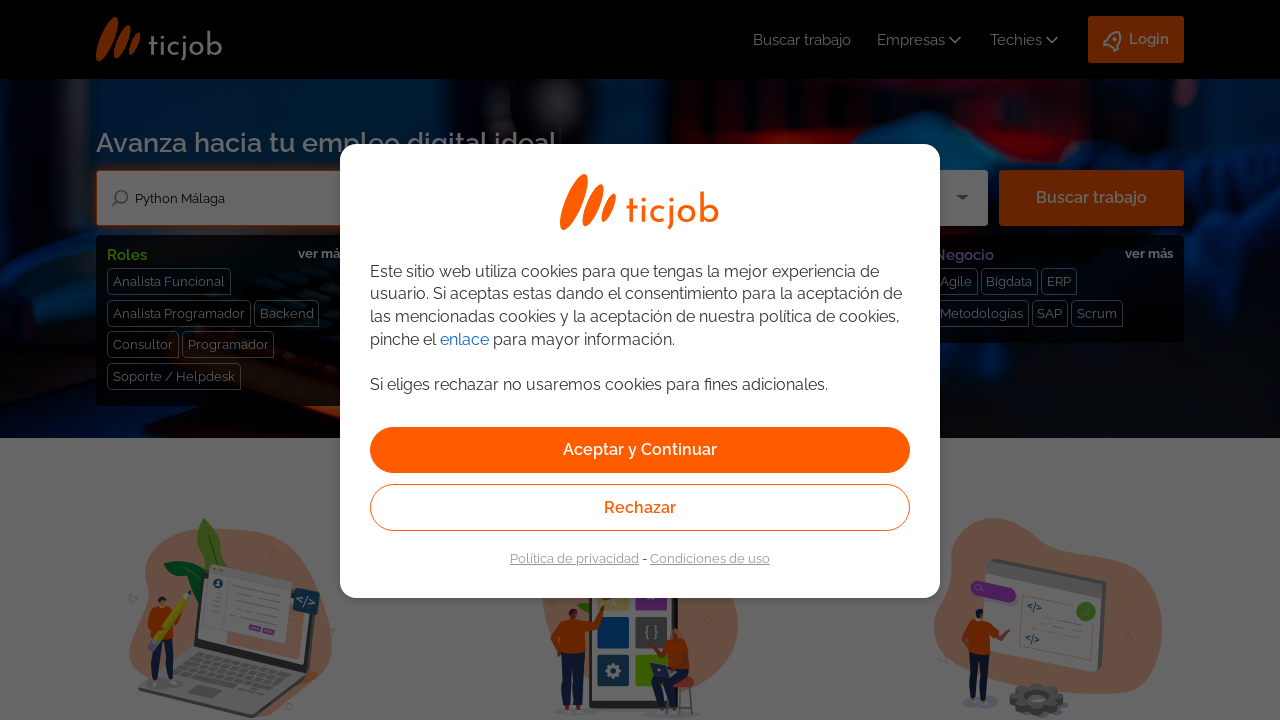

Submitted the job search form
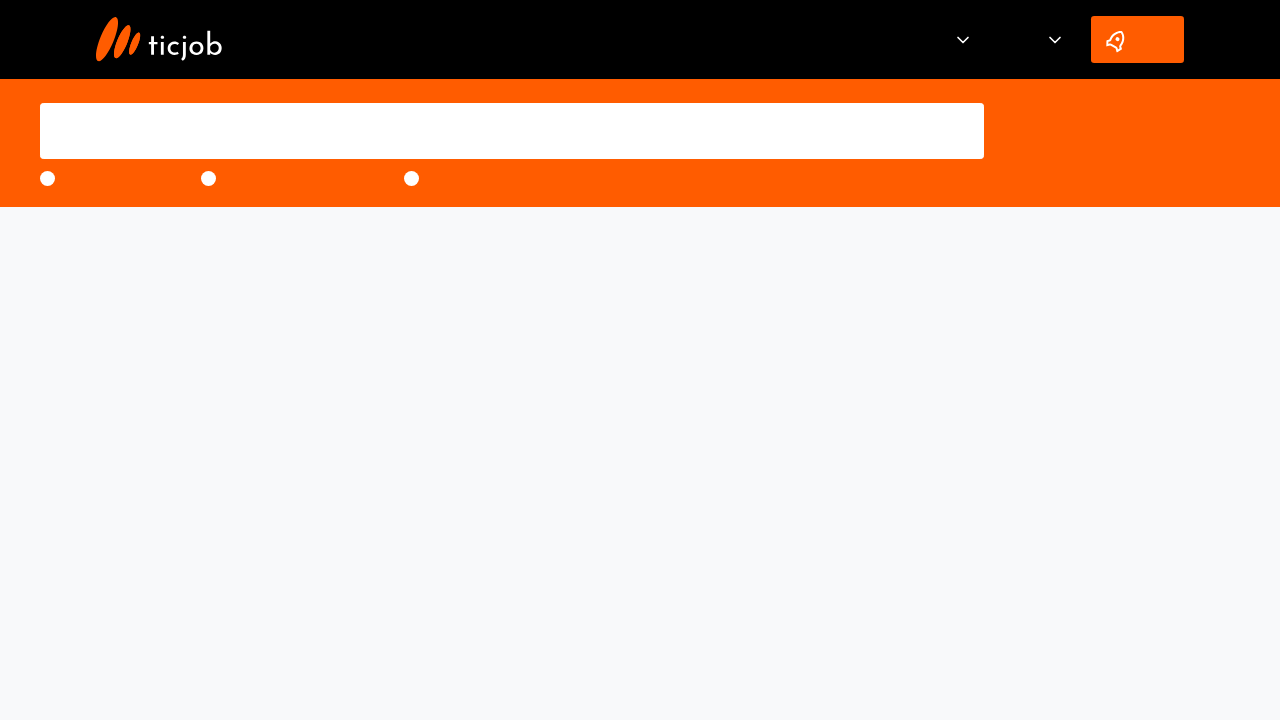

Job search results loaded successfully
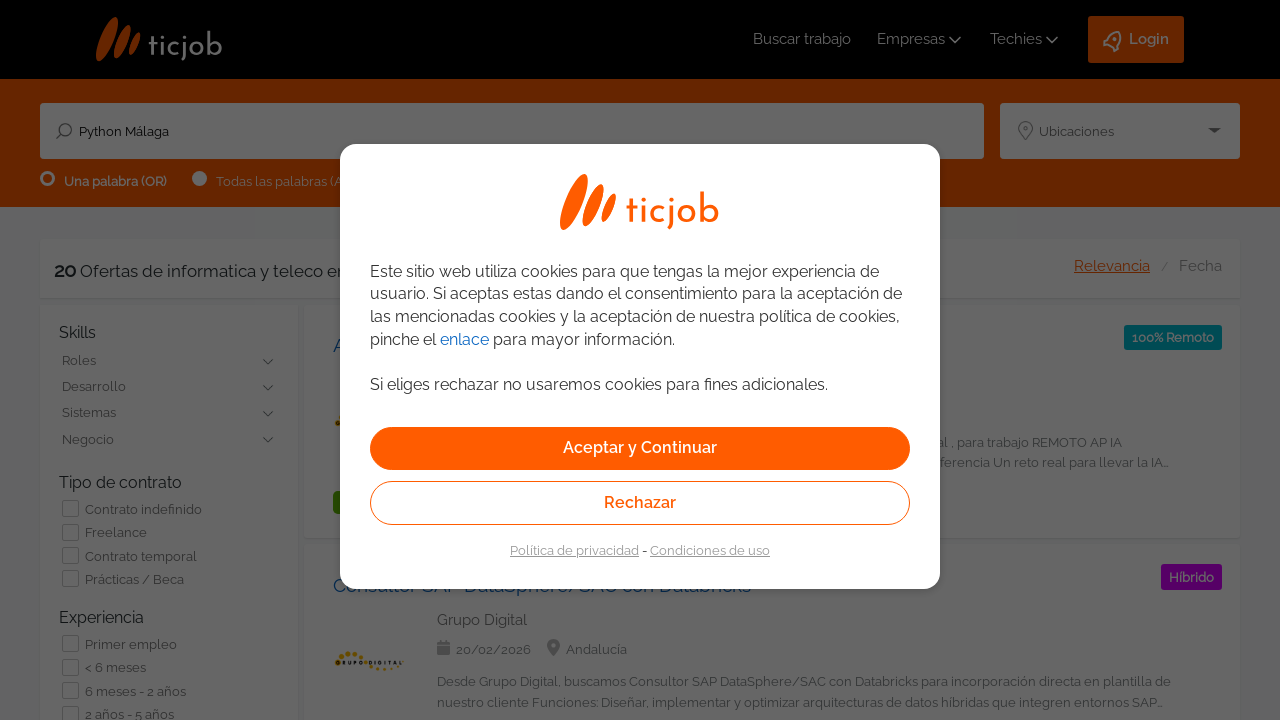

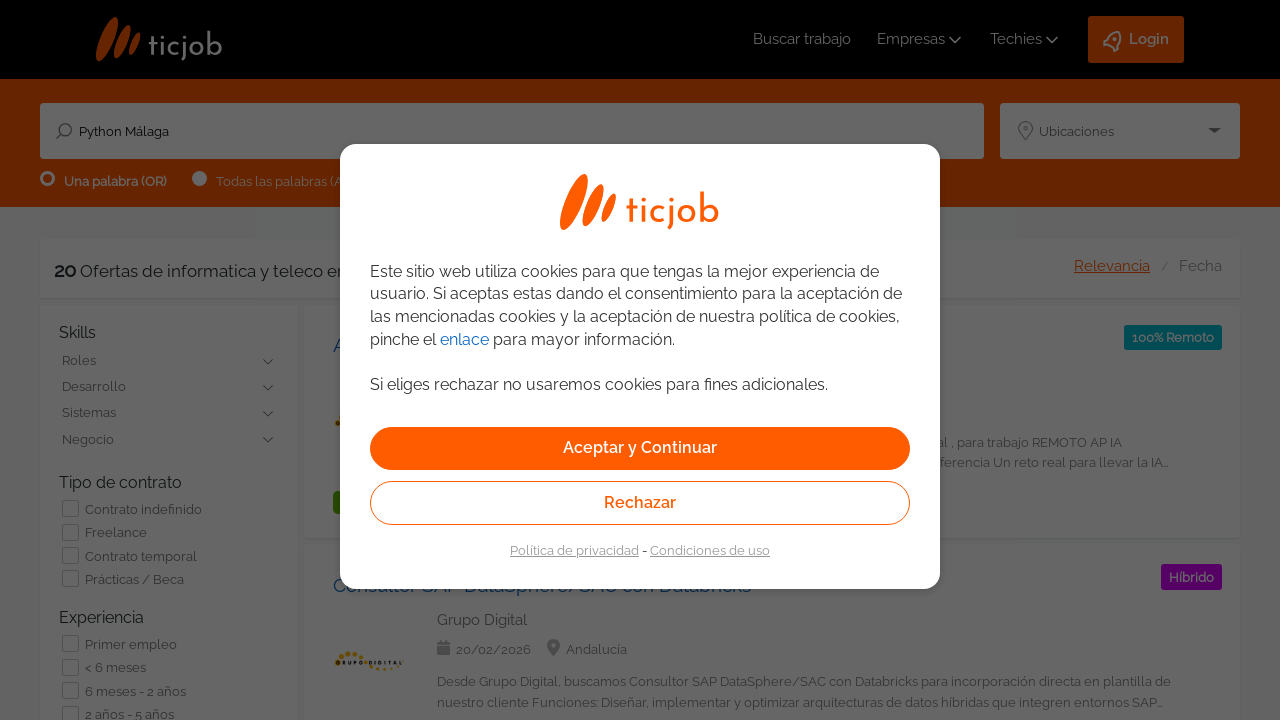